Tests the drag-and-drop "Revert Draggable" functionality on the DemoQA site by clicking the revertable tab and dragging the revertable element to the not-revertable target element.

Starting URL: https://demoqa.com/droppable

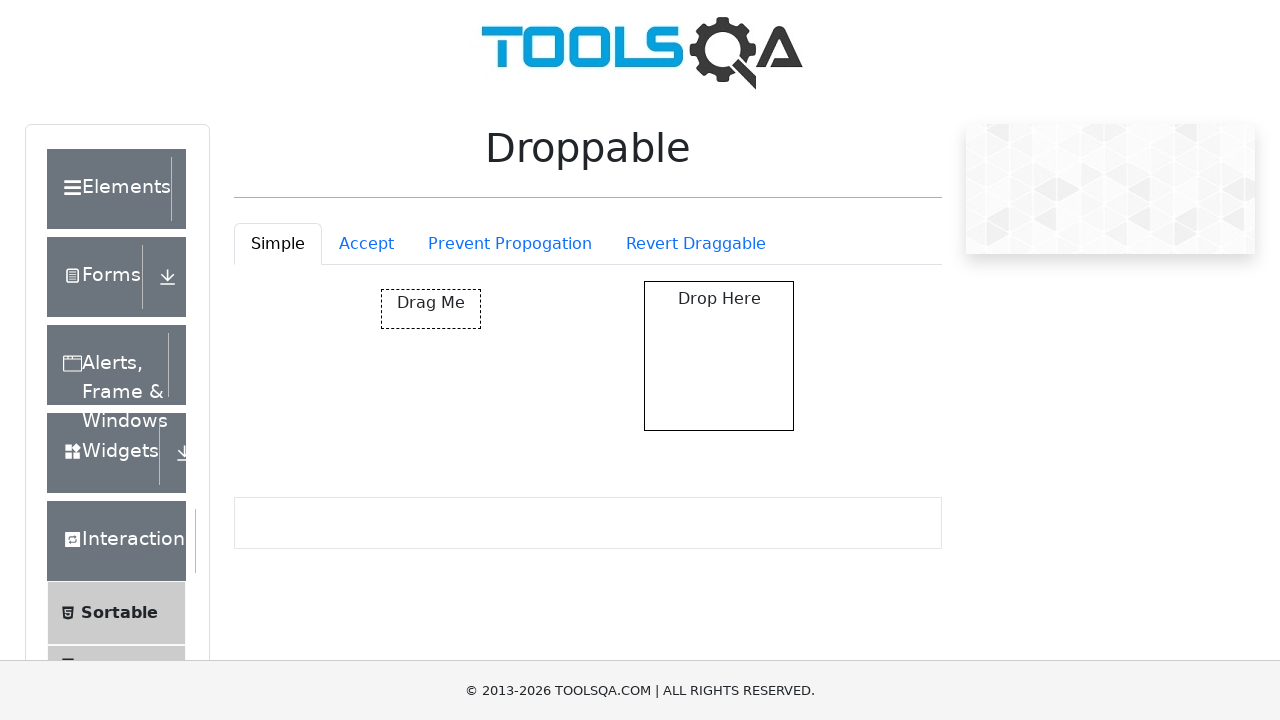

Clicked on the 'Revert Draggable' tab at (696, 244) on #droppableExample-tab-revertable
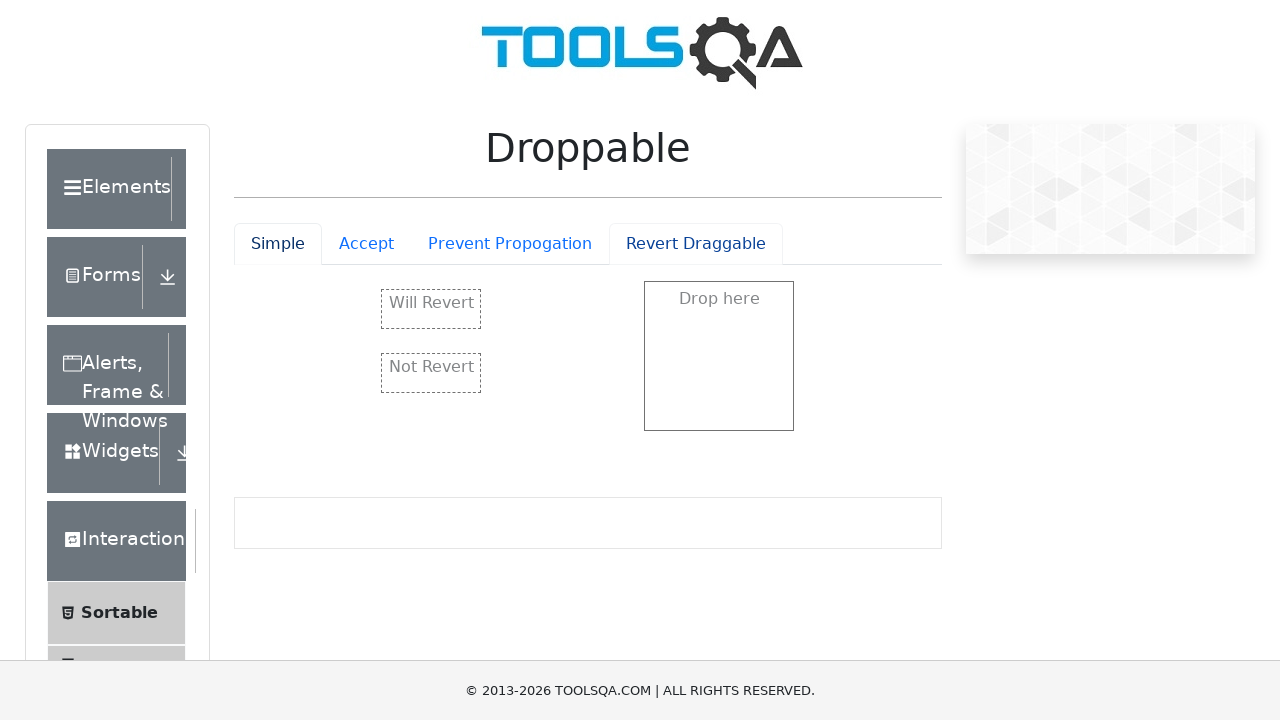

Revertable tab content became visible
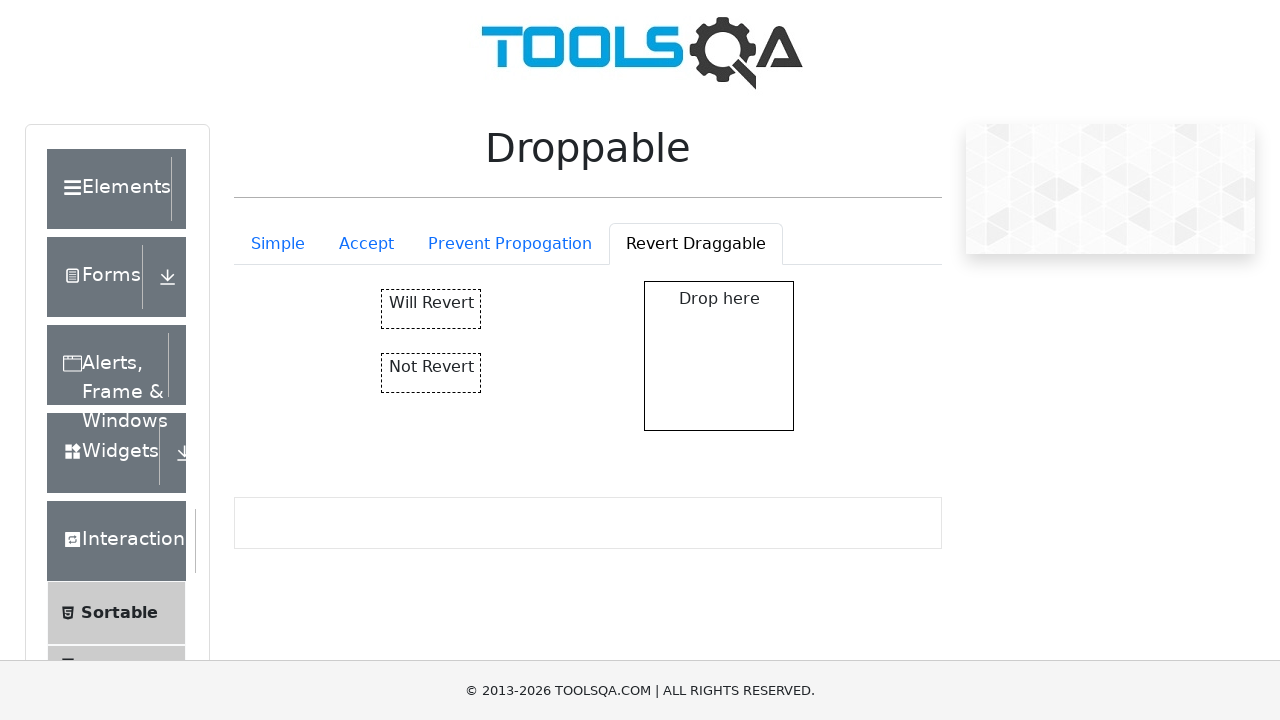

Located the revertable draggable element
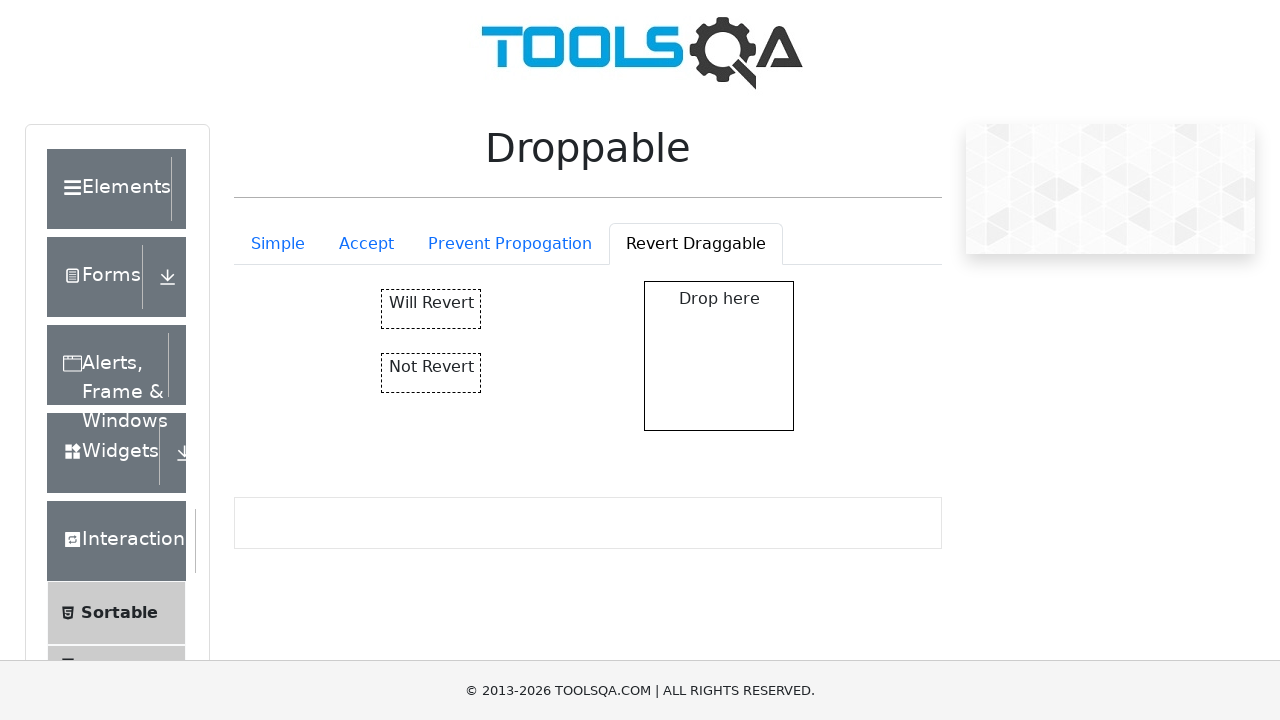

Located the not-revertable target element
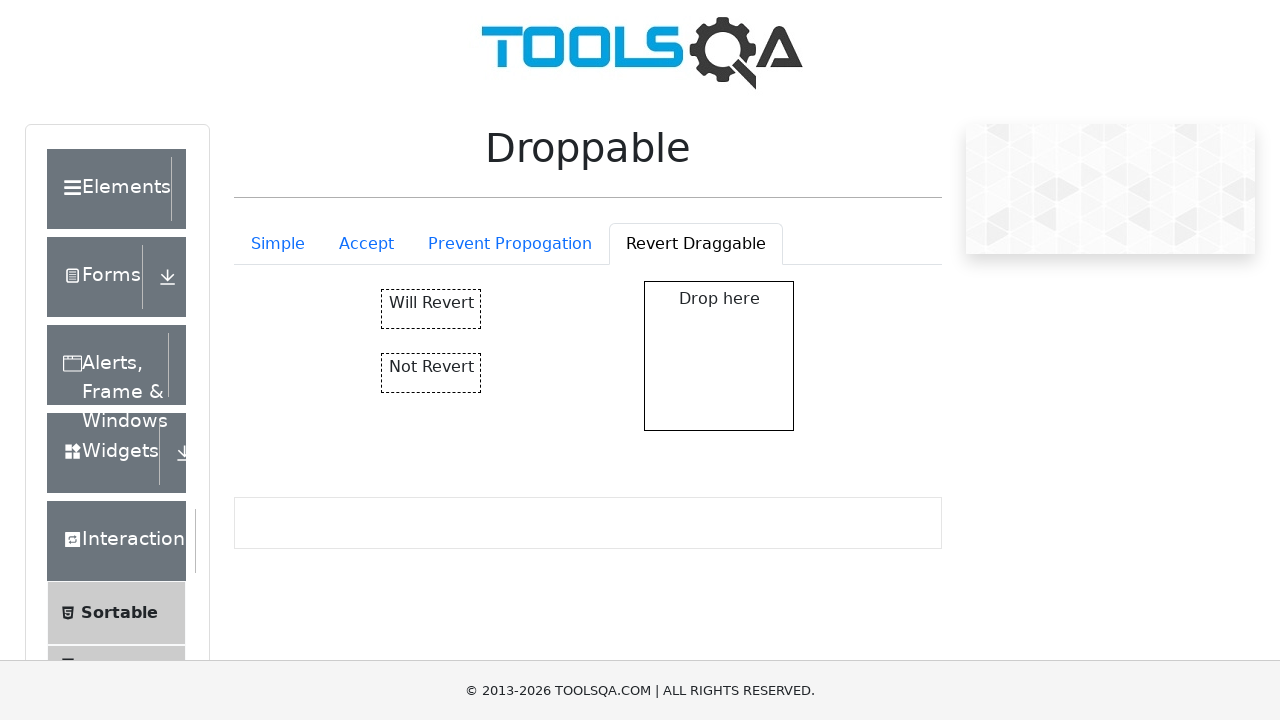

Dragged revertable element to not-revertable target element at (431, 373)
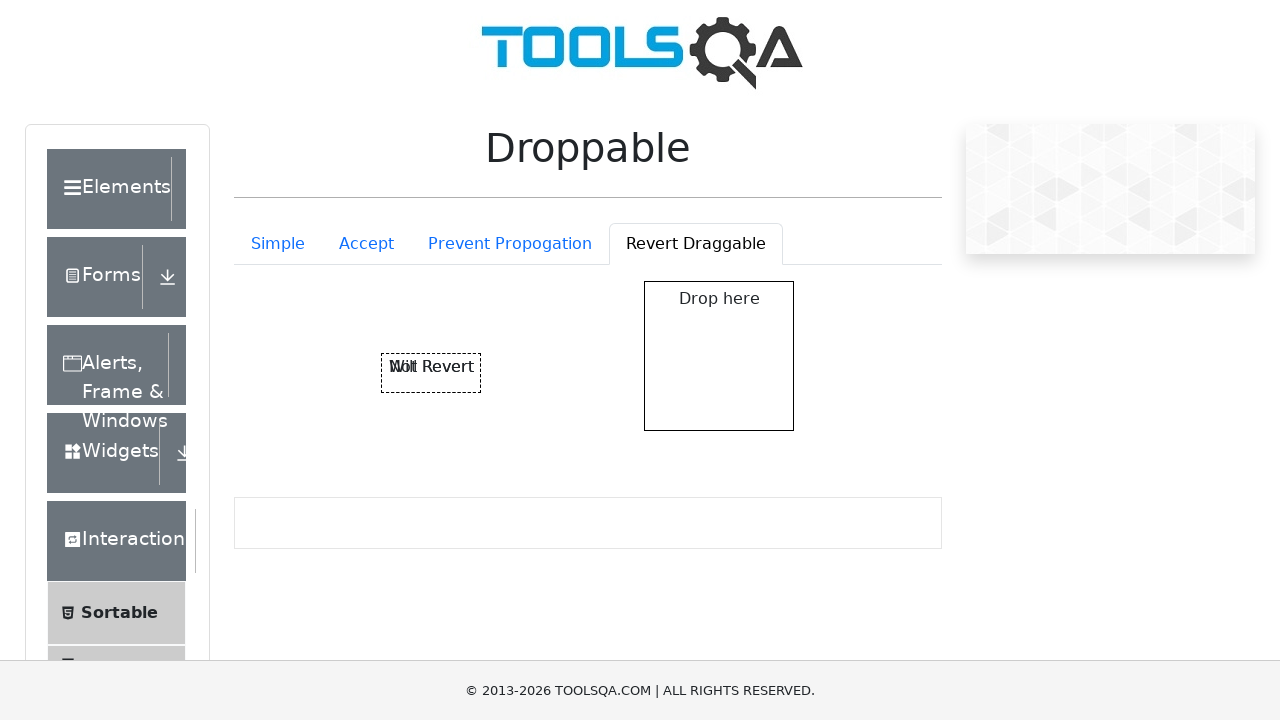

Waited for drag-and-drop animation to complete
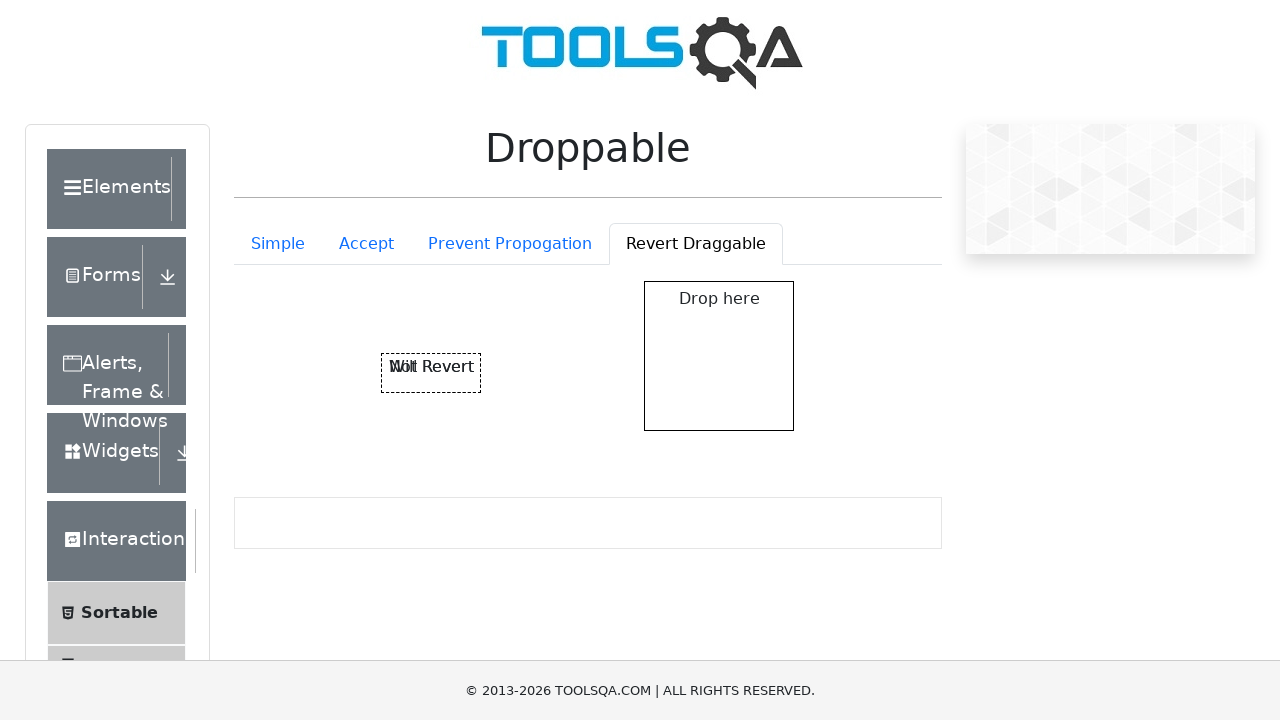

Located the drop target element to verify interaction
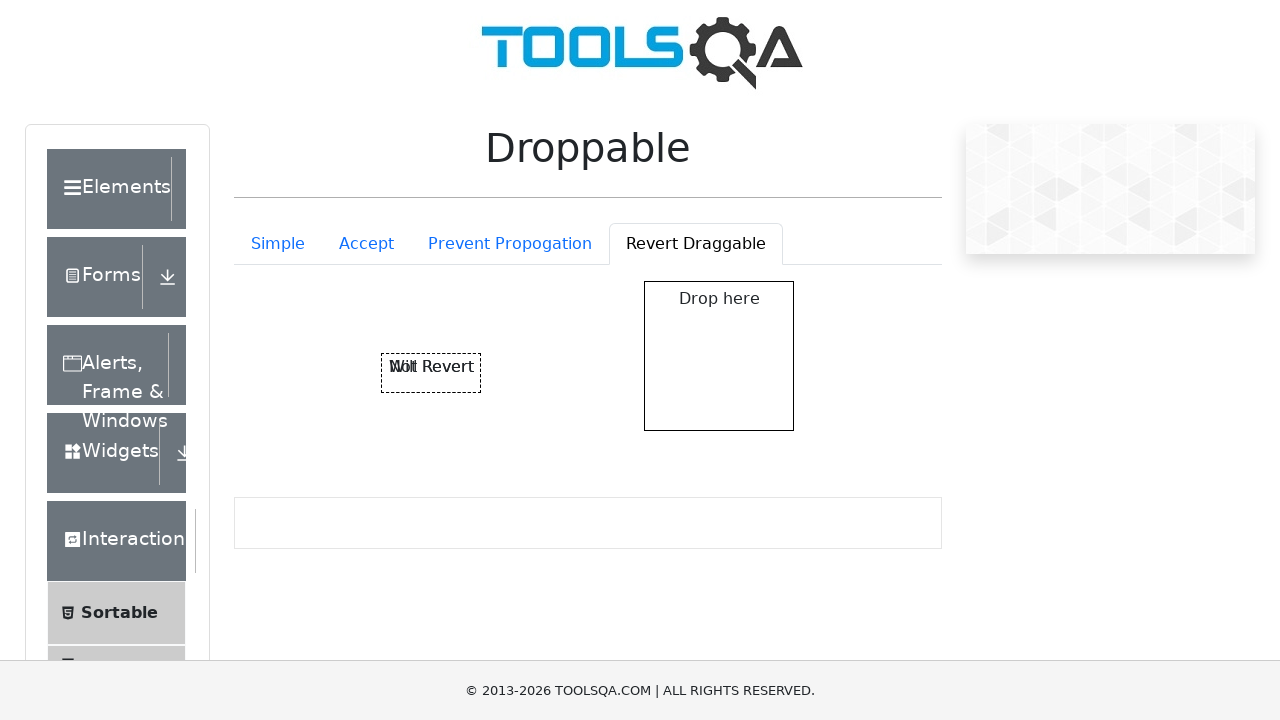

Verified the Revert Draggable tab is visible
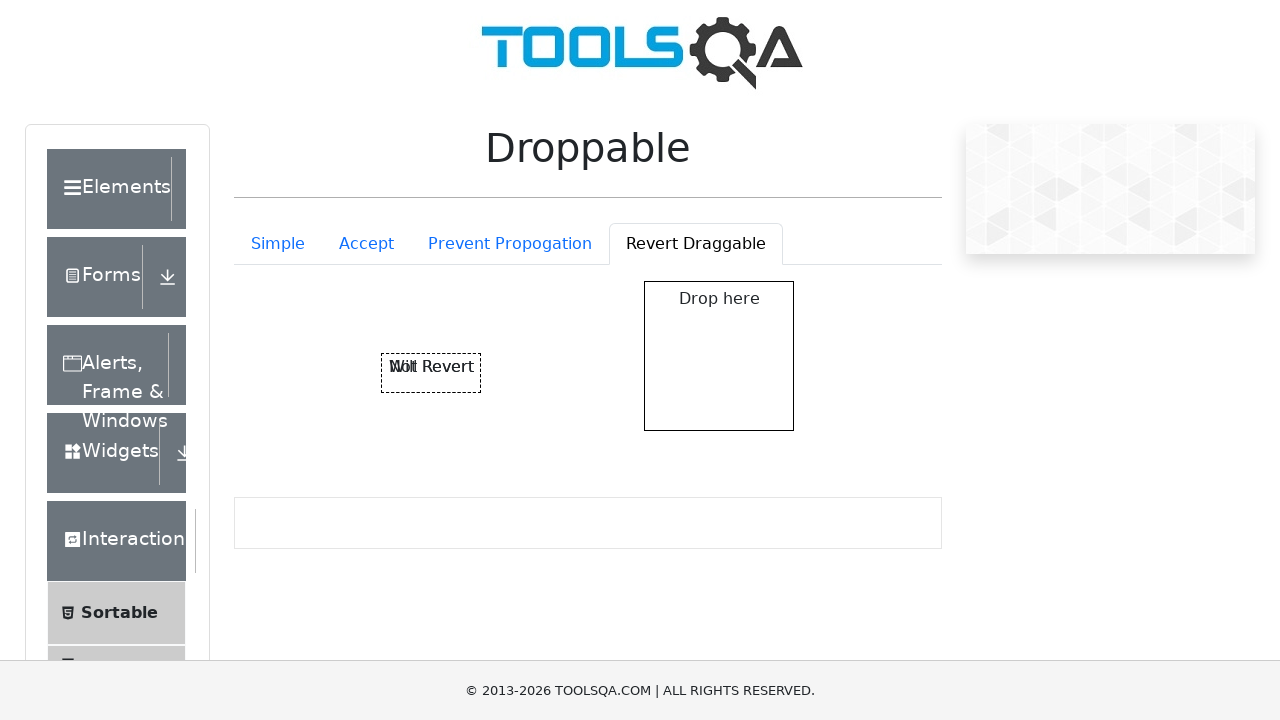

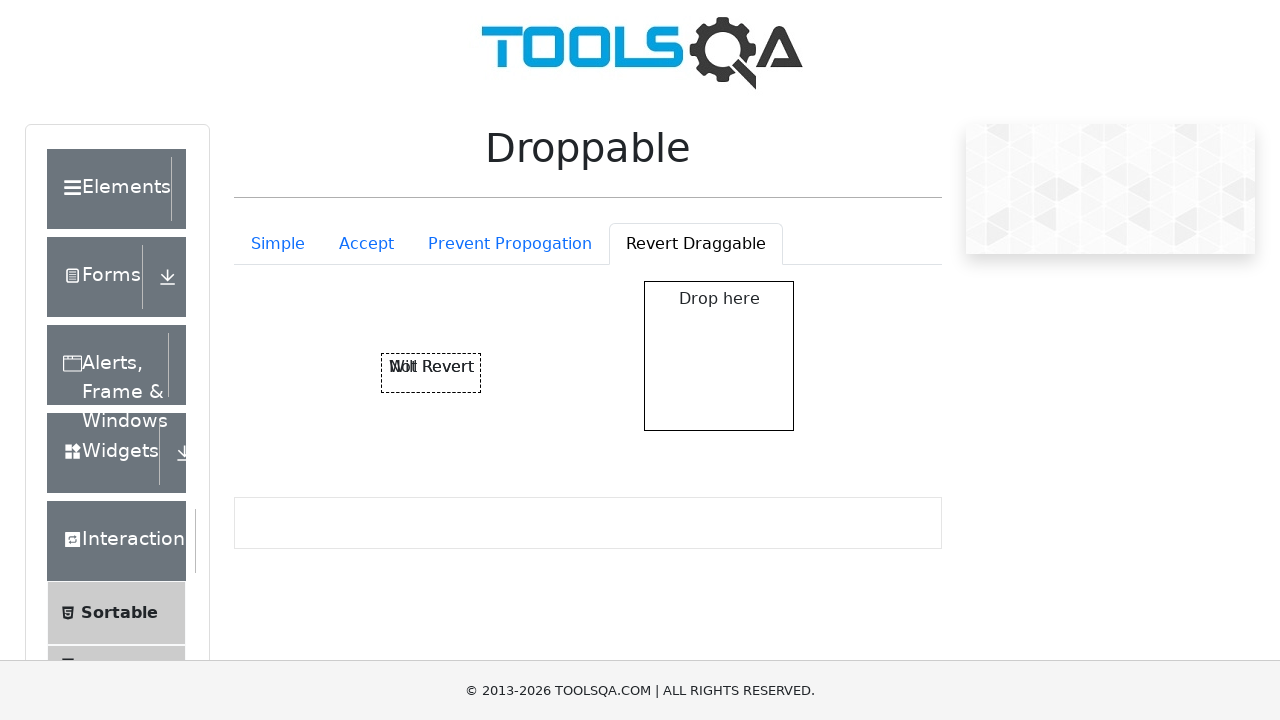